Opens the e-commerce playground site, clicks on the Home navigation link, and verifies the user is redirected to the correct home URL.

Starting URL: https://ecommerce-playground.lambdatest.io/

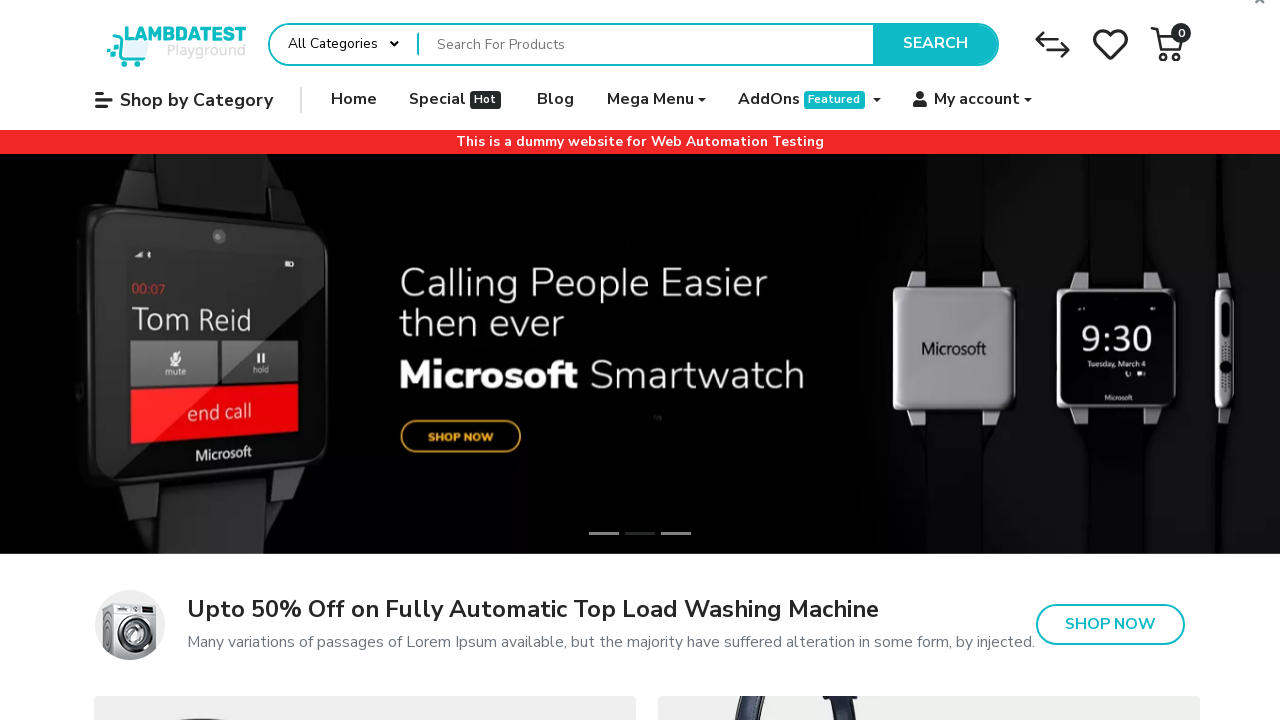

Clicked on Home navigation link at (354, 100) on span:has-text("Home")
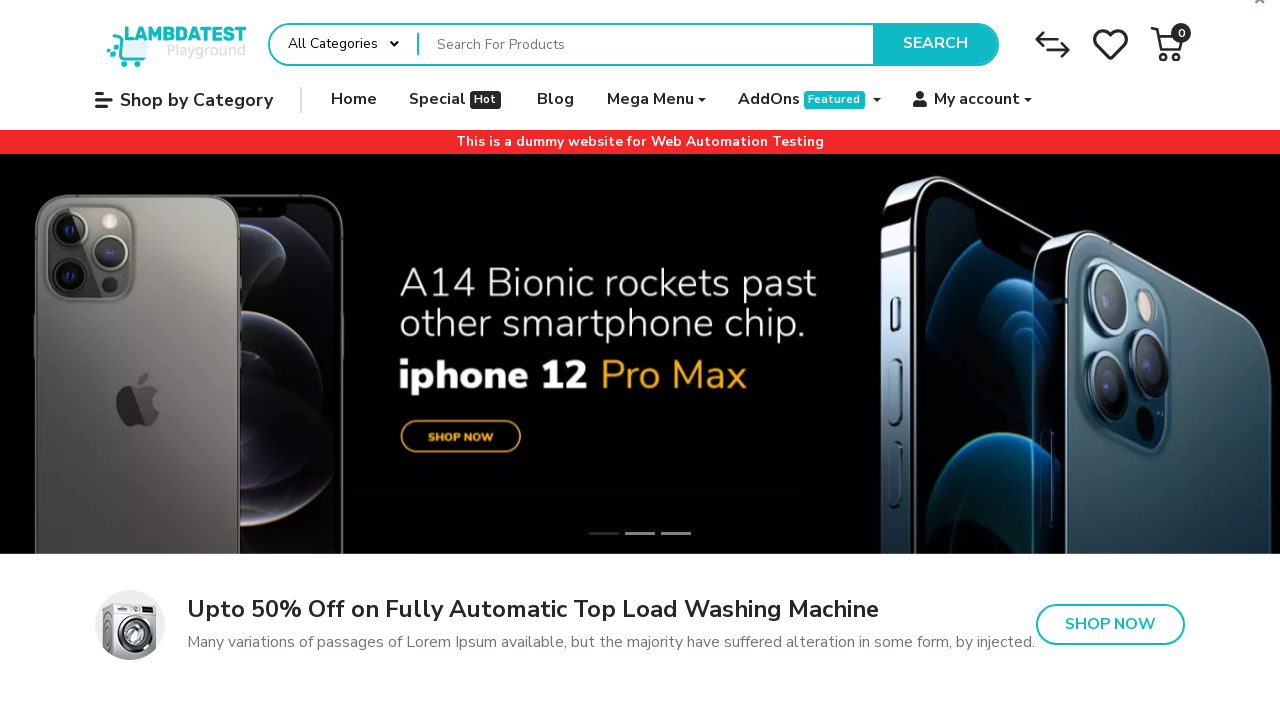

Verified user redirected to correct home URL: https://ecommerce-playground.lambdatest.io/index.php?route=common/home
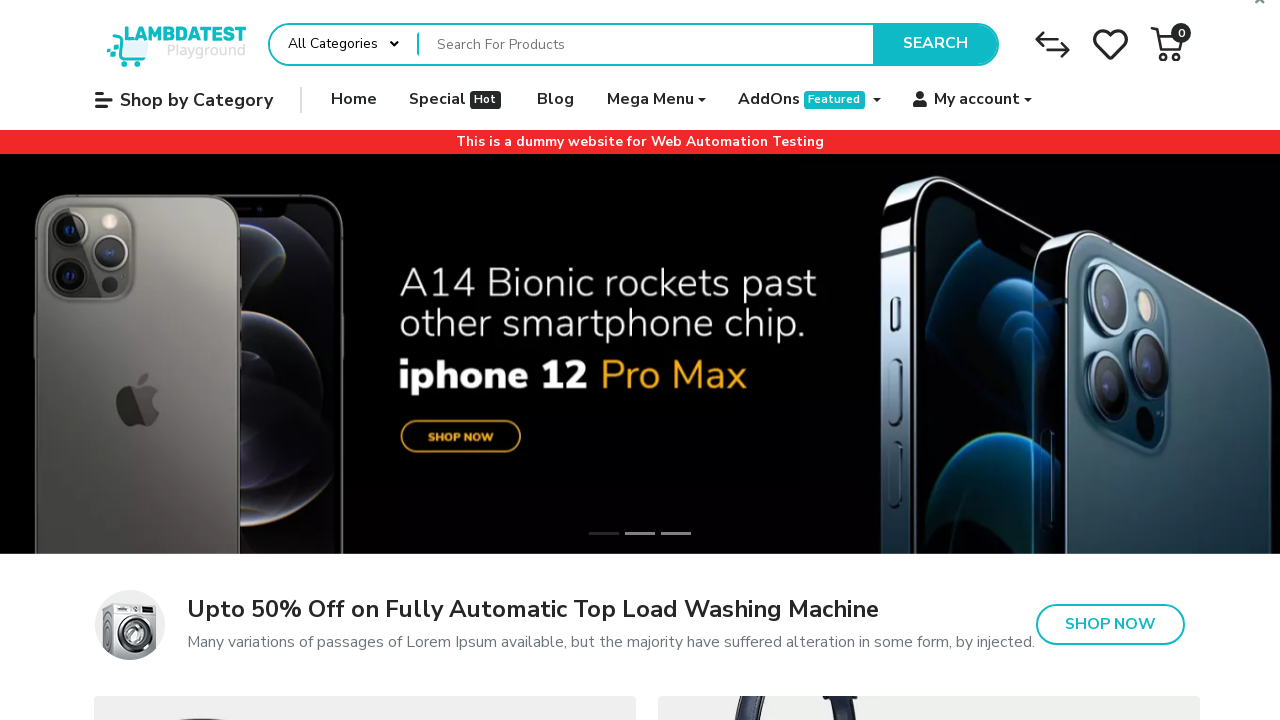

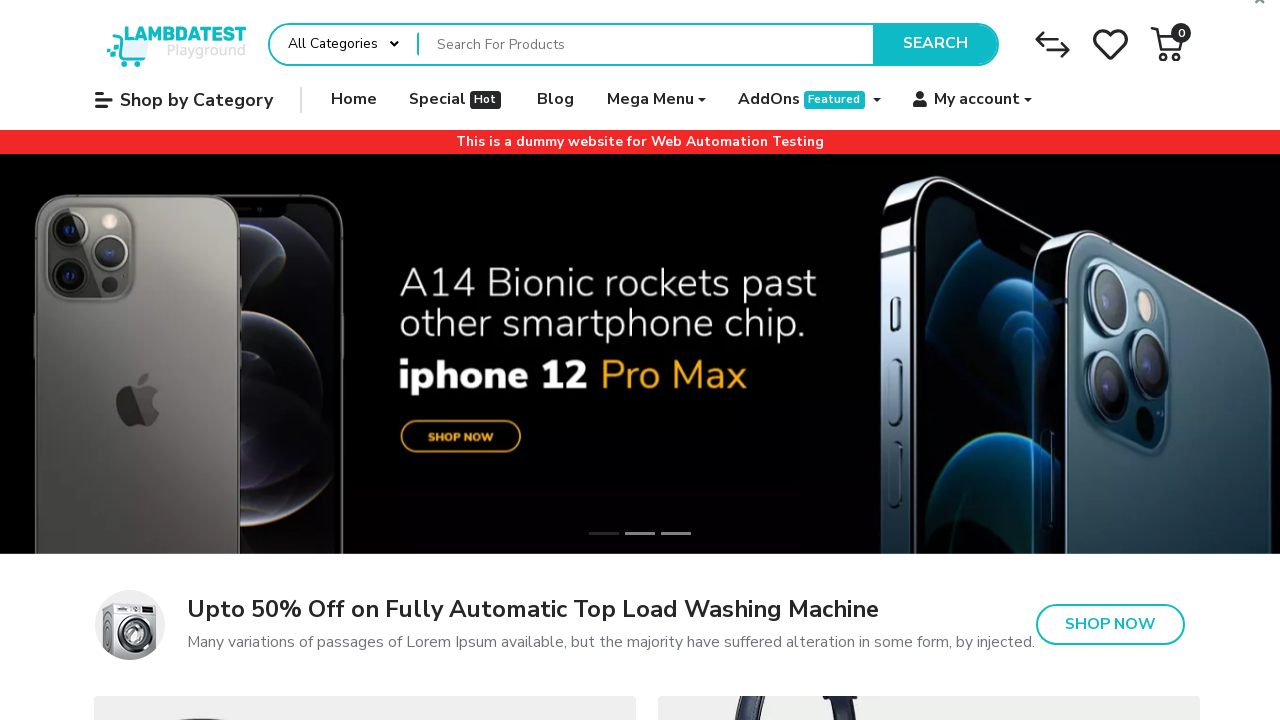